Tests drag and drop functionality by dragging an image element into a target box

Starting URL: https://formy-project.herokuapp.com/dragdrop

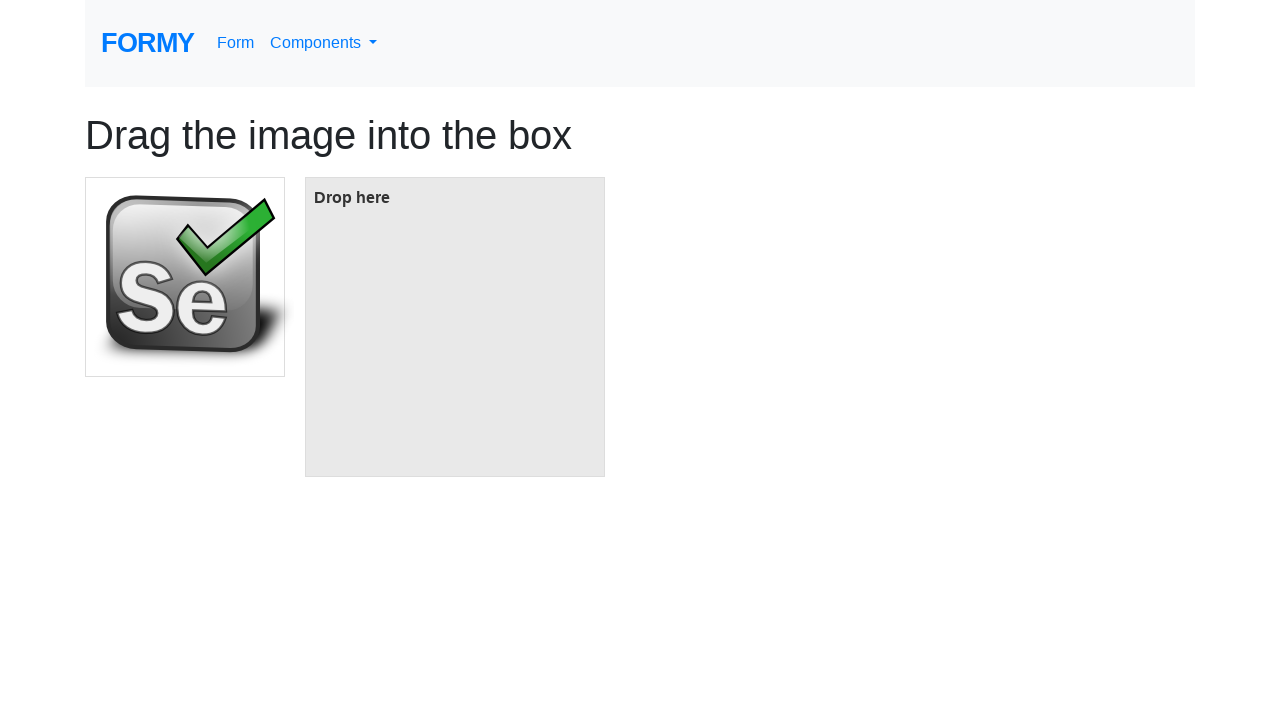

Located image element to drag
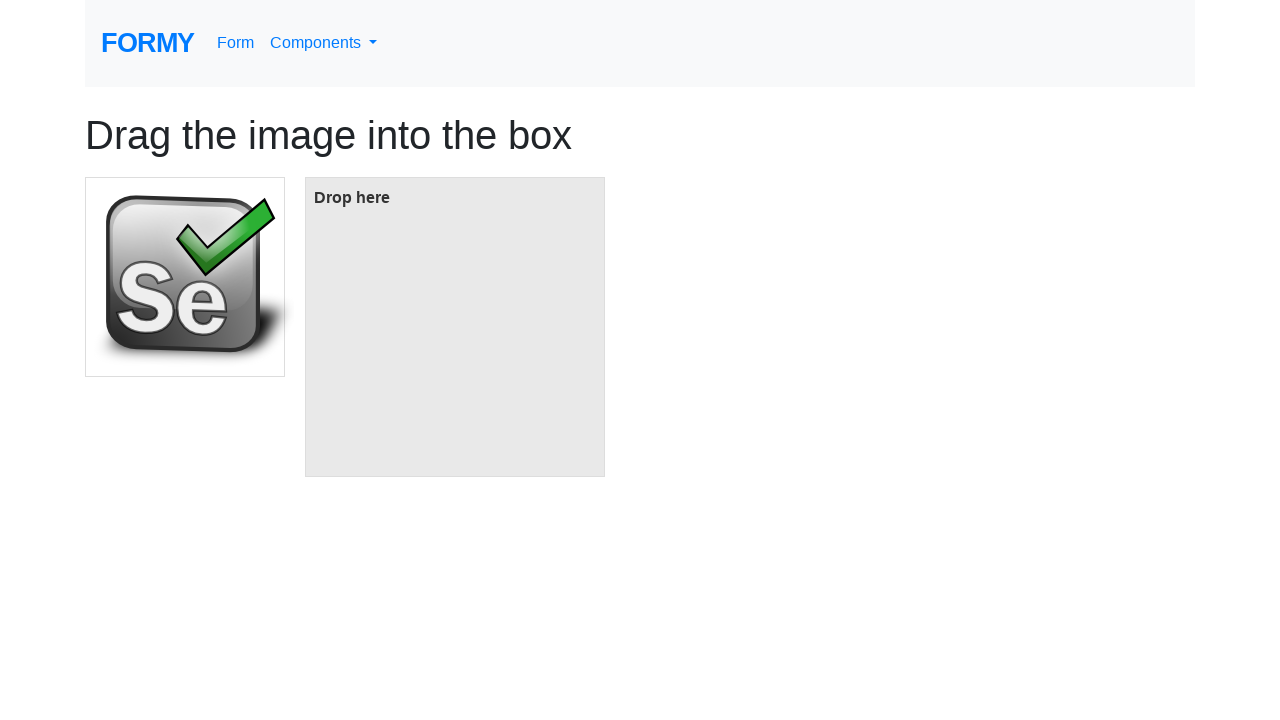

Located target box element
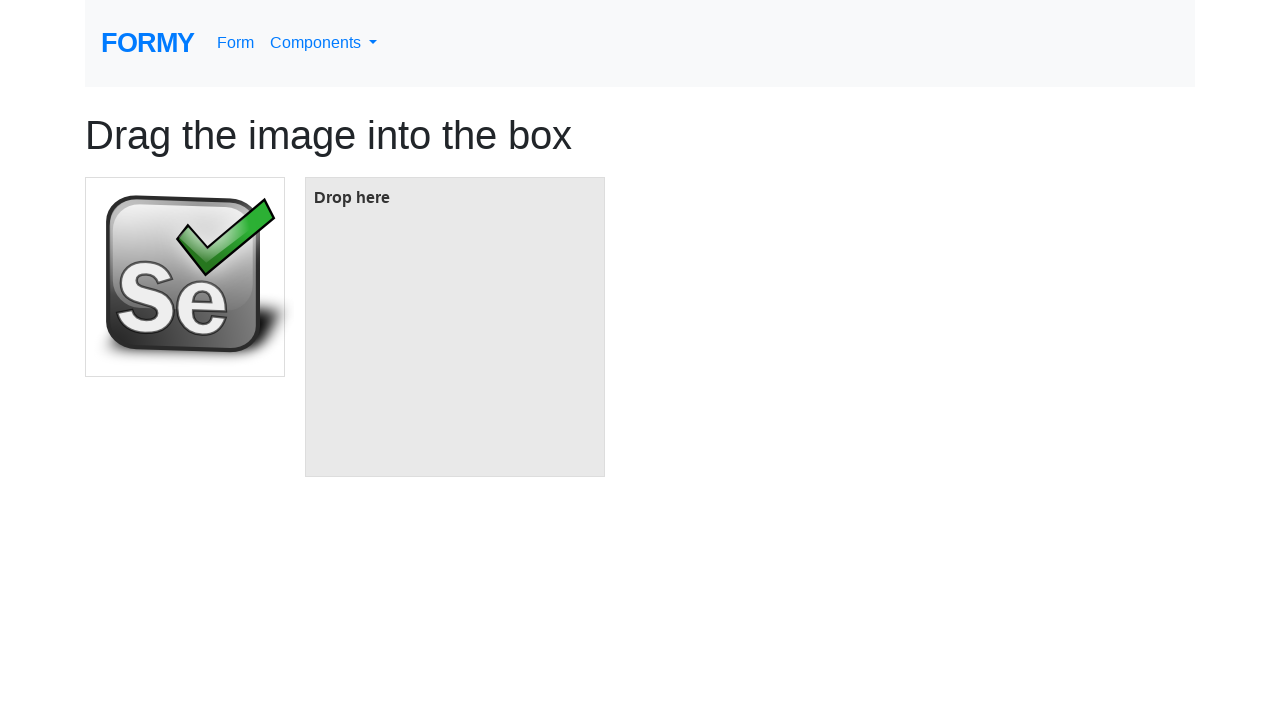

Dragged image element into target box at (455, 327)
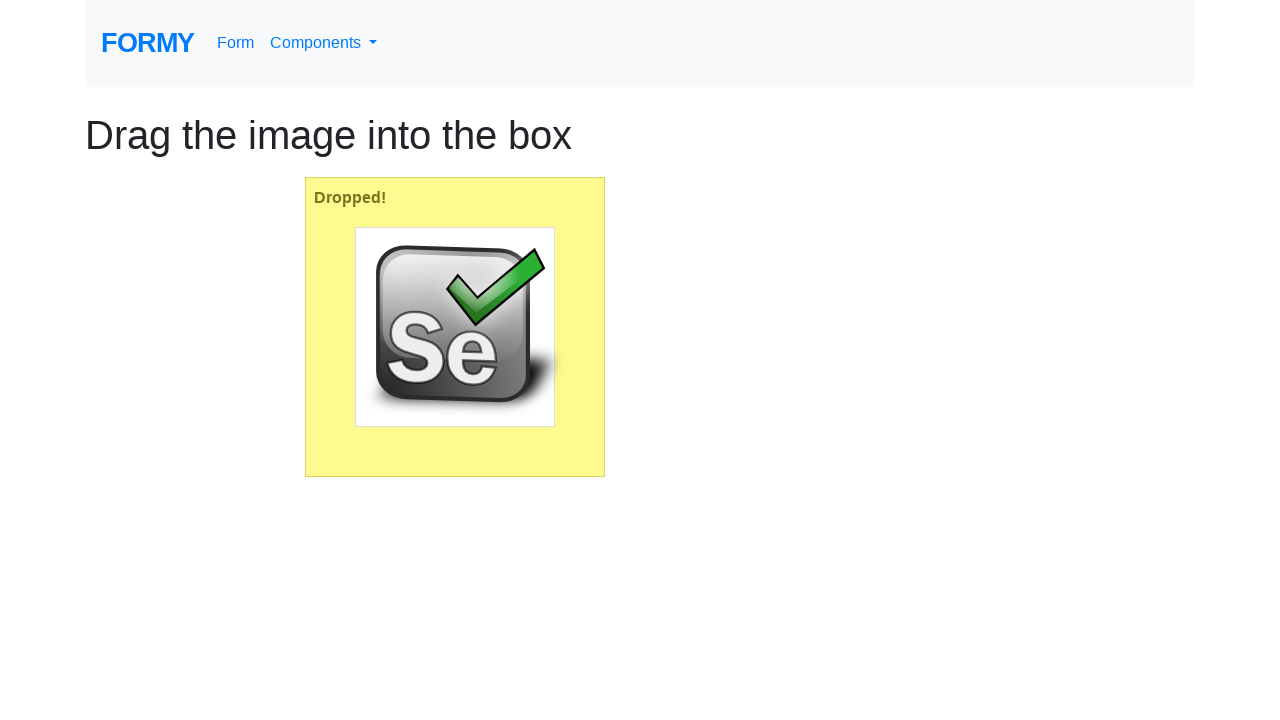

Waited for drag and drop action to complete
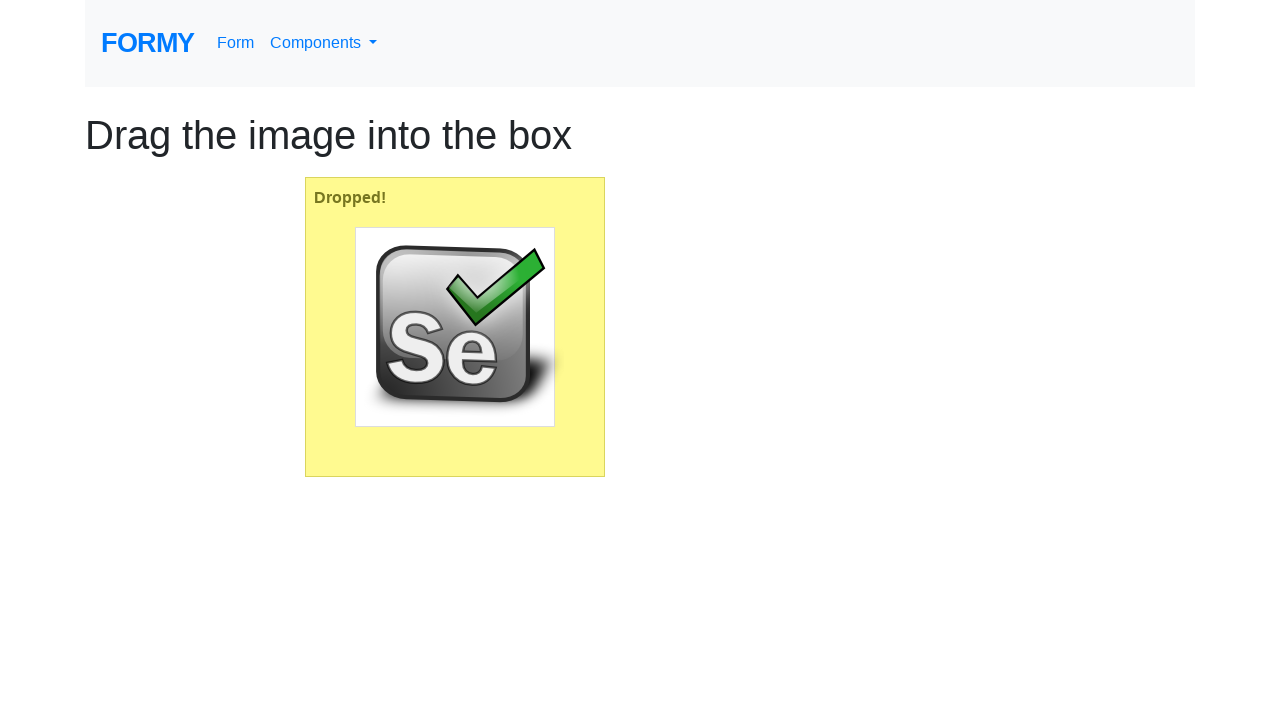

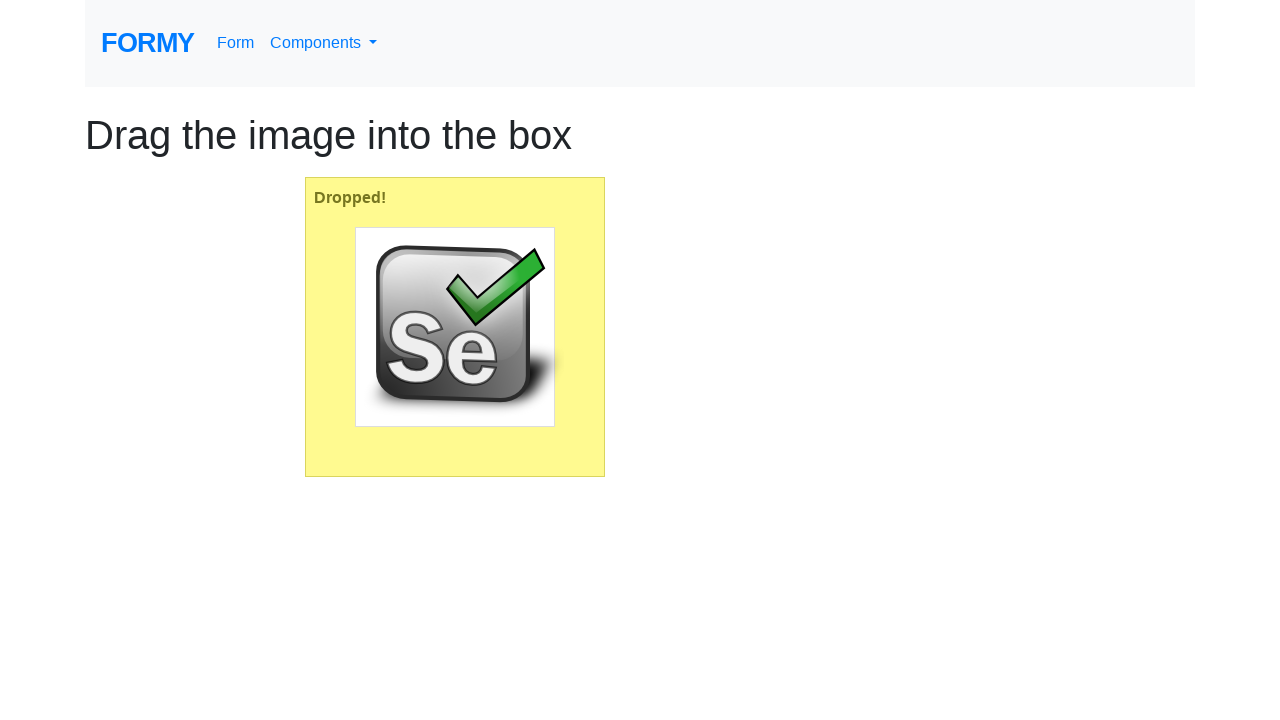